Tests that sub-sub items have names "Sub Sub Item 1" and "Sub Sub Item 2"

Starting URL: https://demoqa.com/

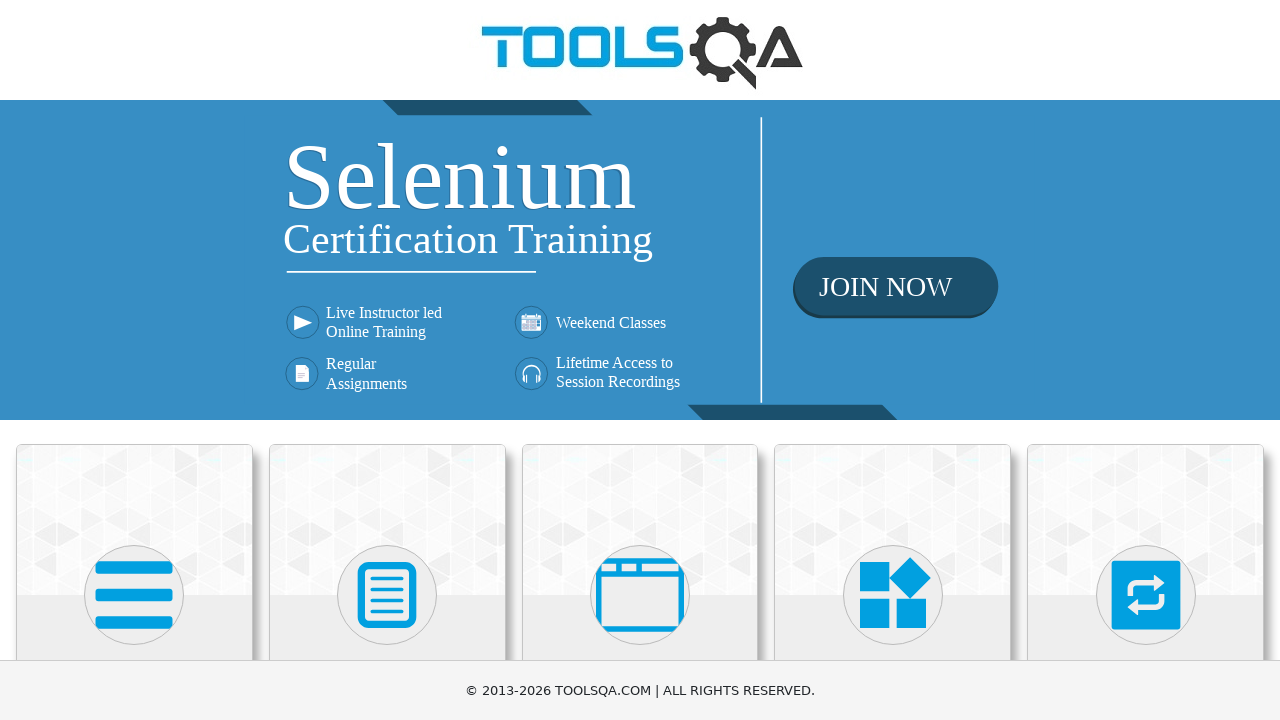

Clicked on Widgets card at (893, 520) on div.card:has-text('Widgets')
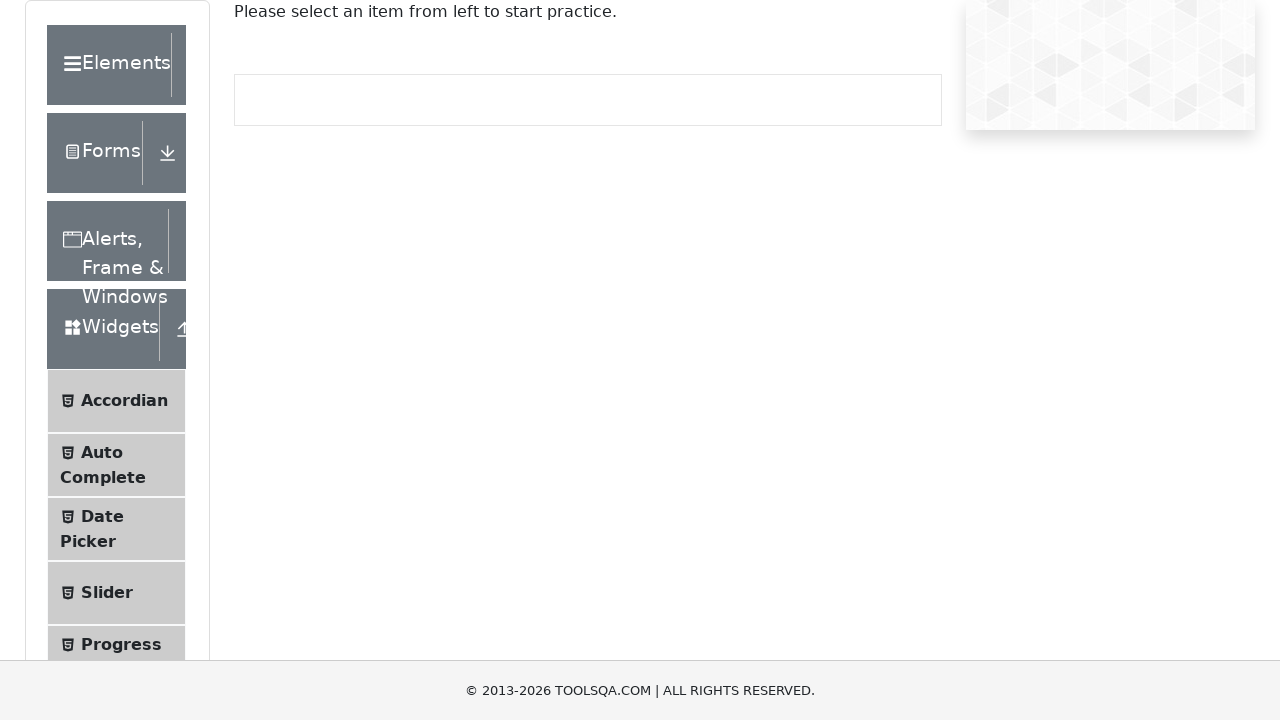

Scrolled down to see Menu link
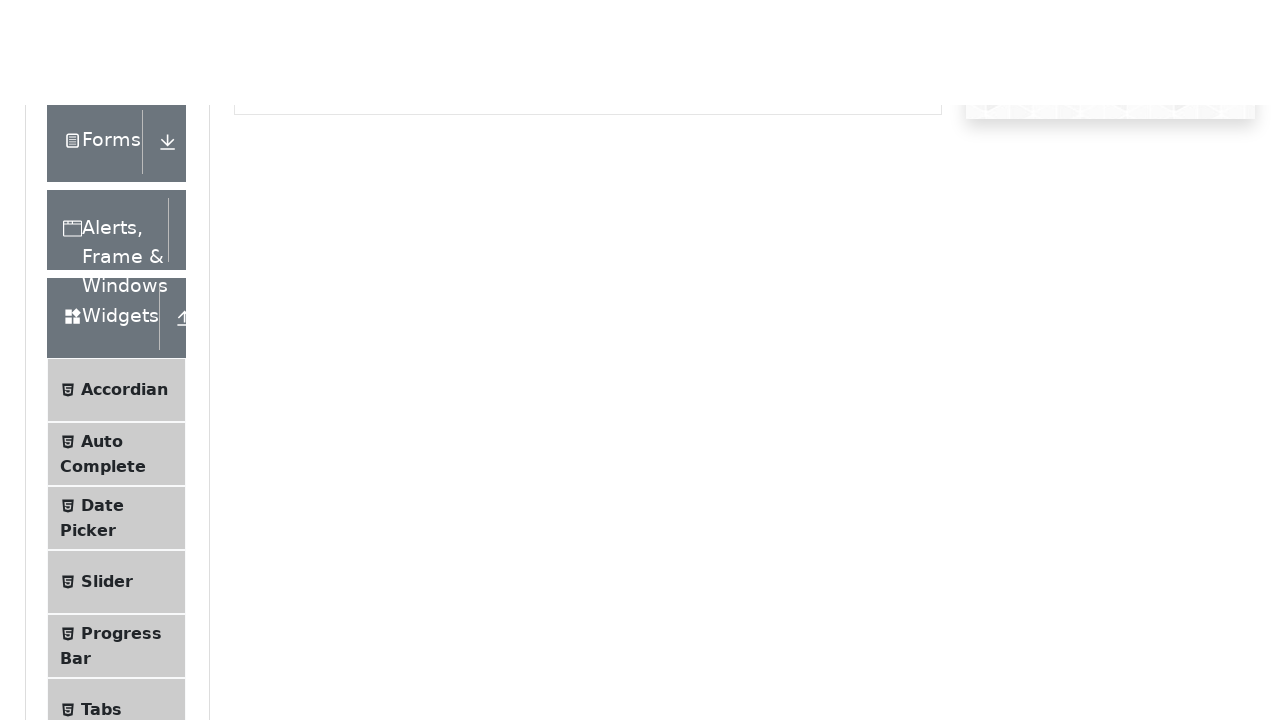

Clicked on Menu link at (105, 323) on text=Menu
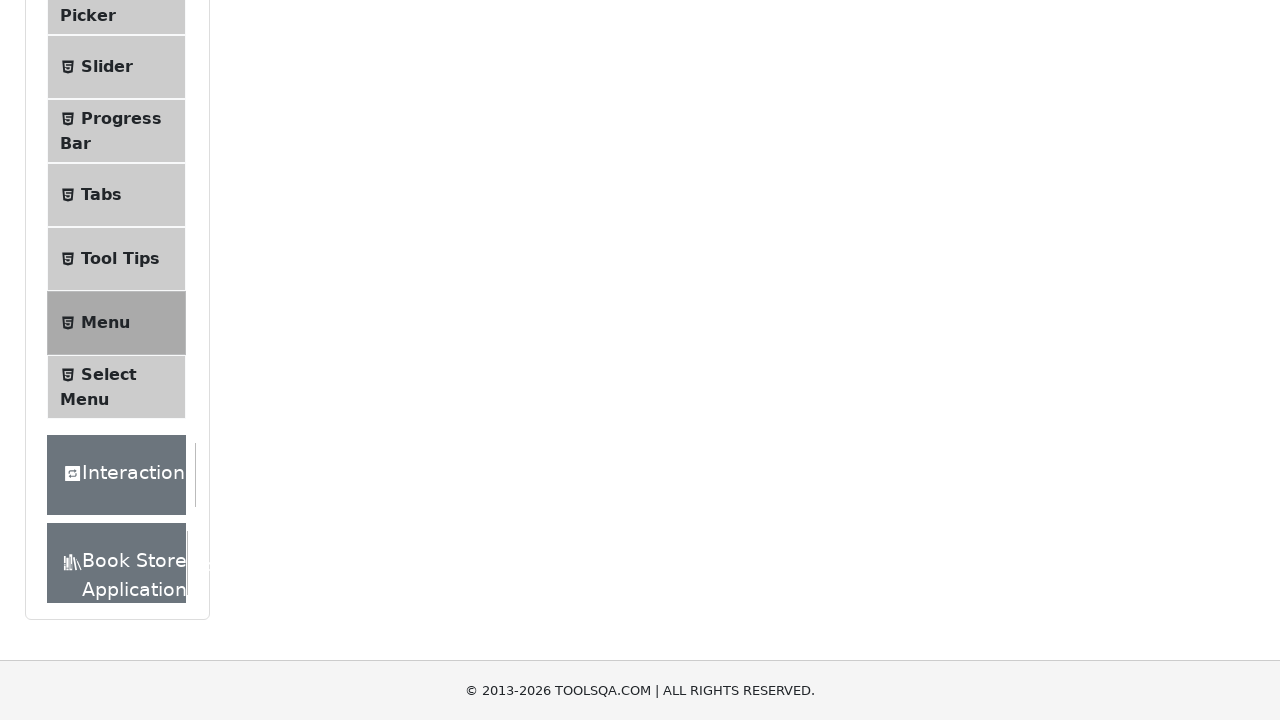

Hovered over Main Item 2 to reveal sub items at (534, 240) on a:has-text('Main Item 2')
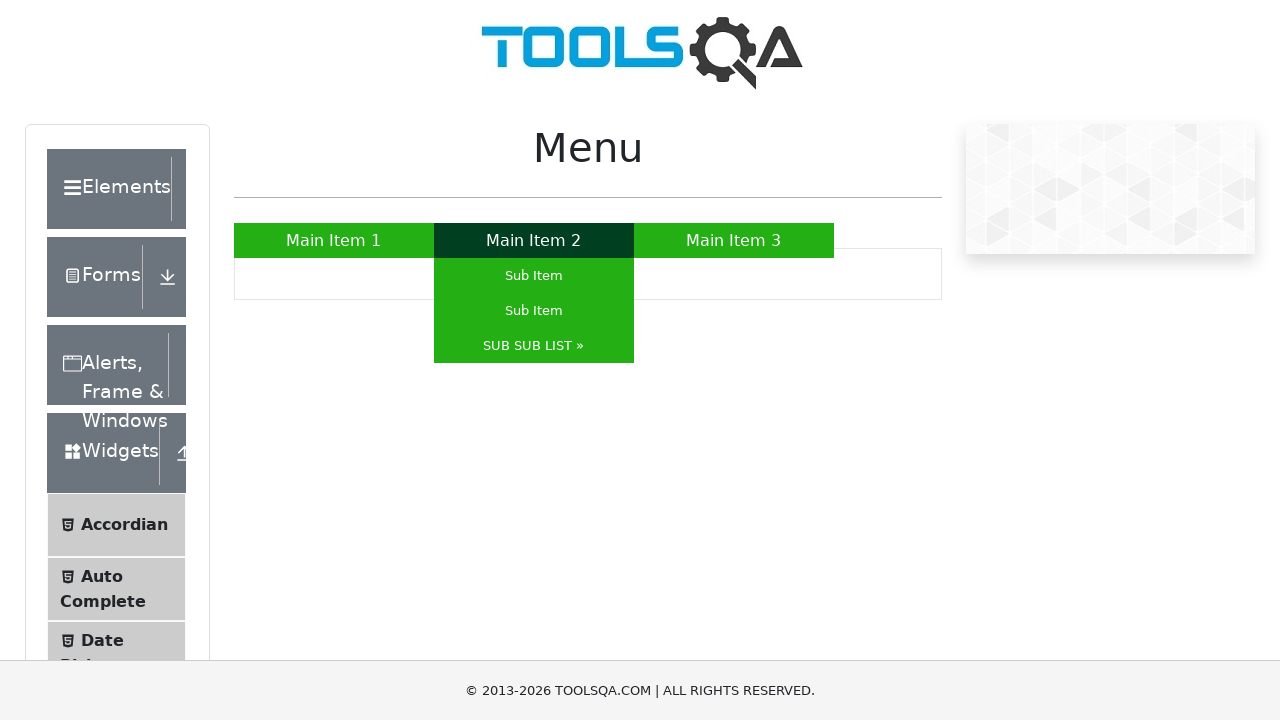

Hovered over SUB SUB LIST to reveal sub-sub items at (534, 346) on a:has-text('SUB SUB LIST »')
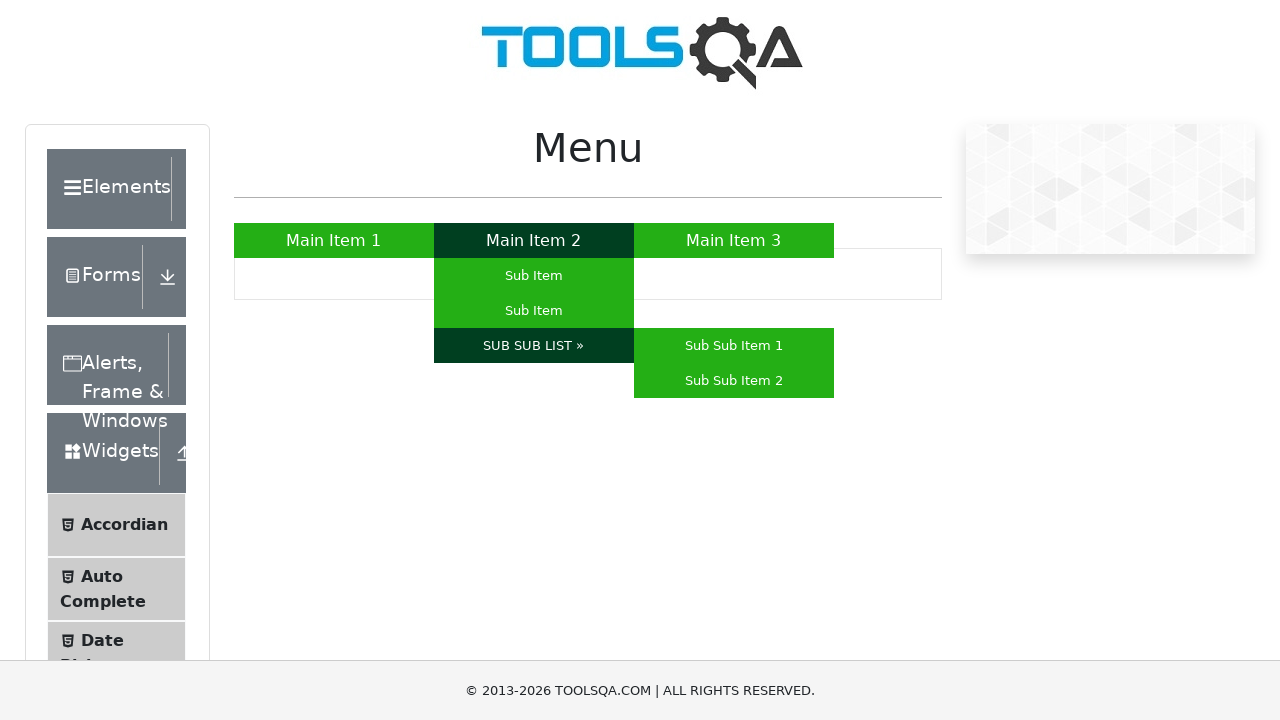

Verified Sub Sub Item 1 is visible
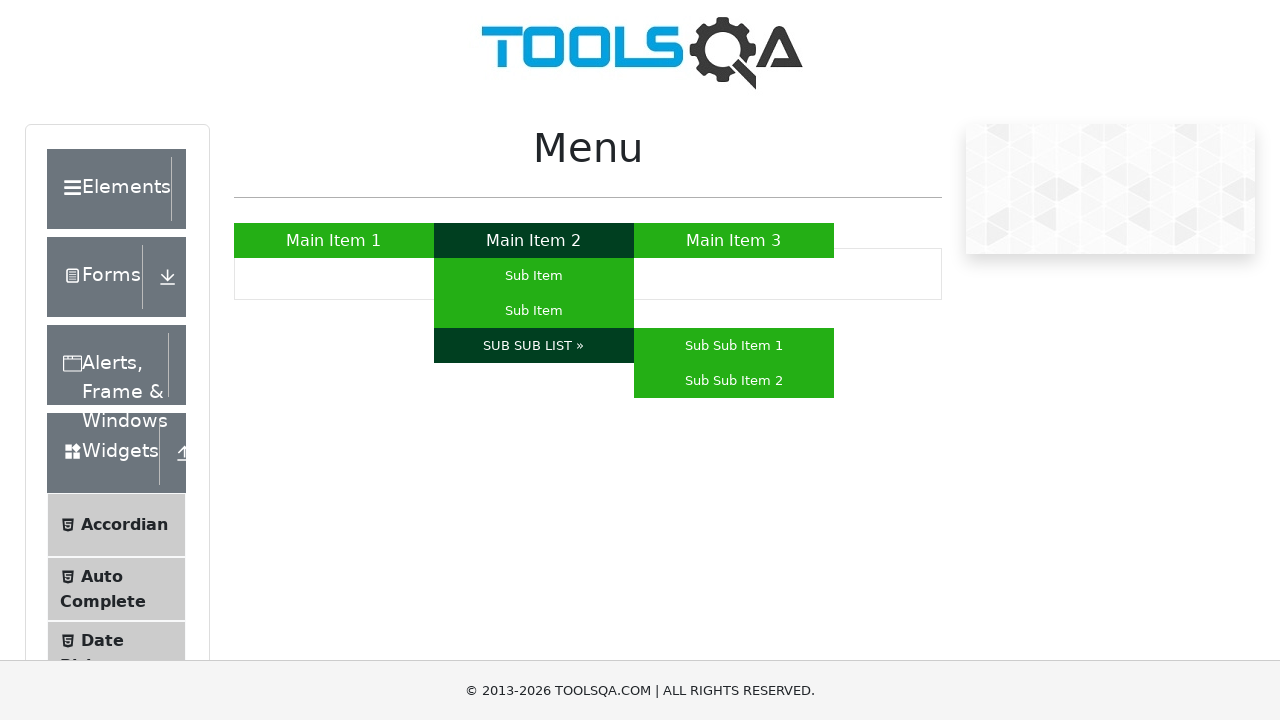

Verified Sub Sub Item 2 is visible
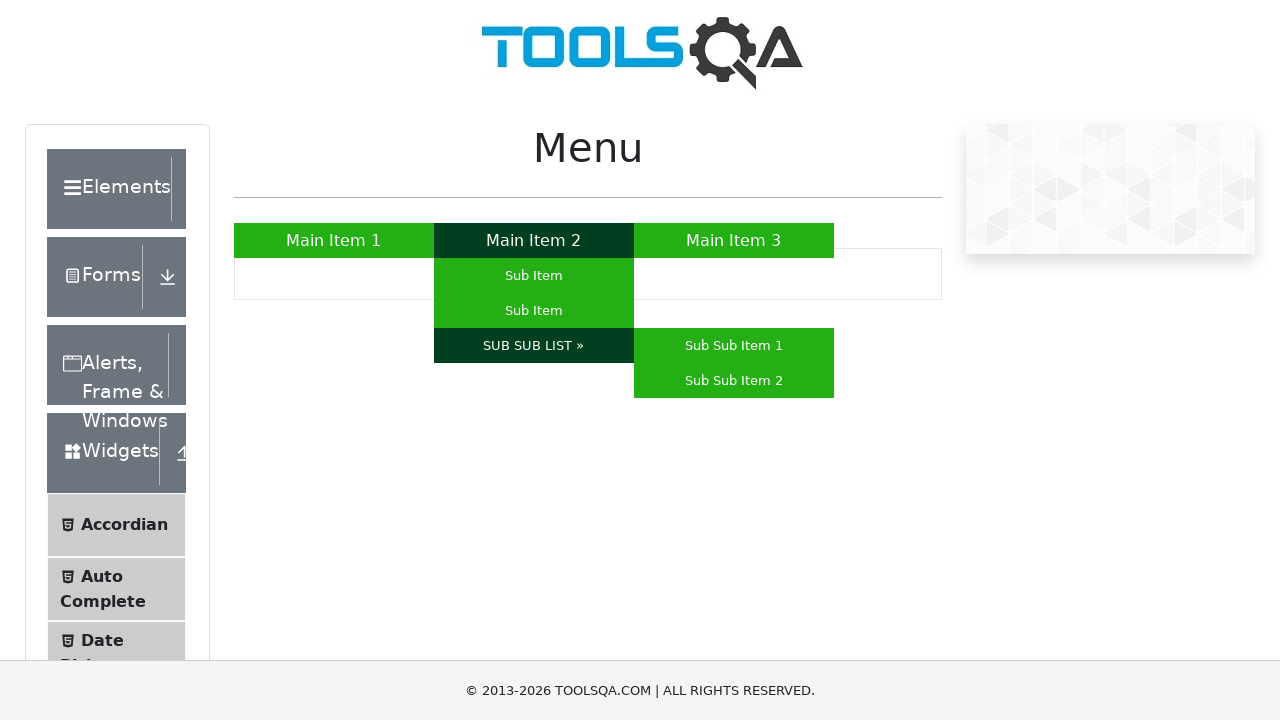

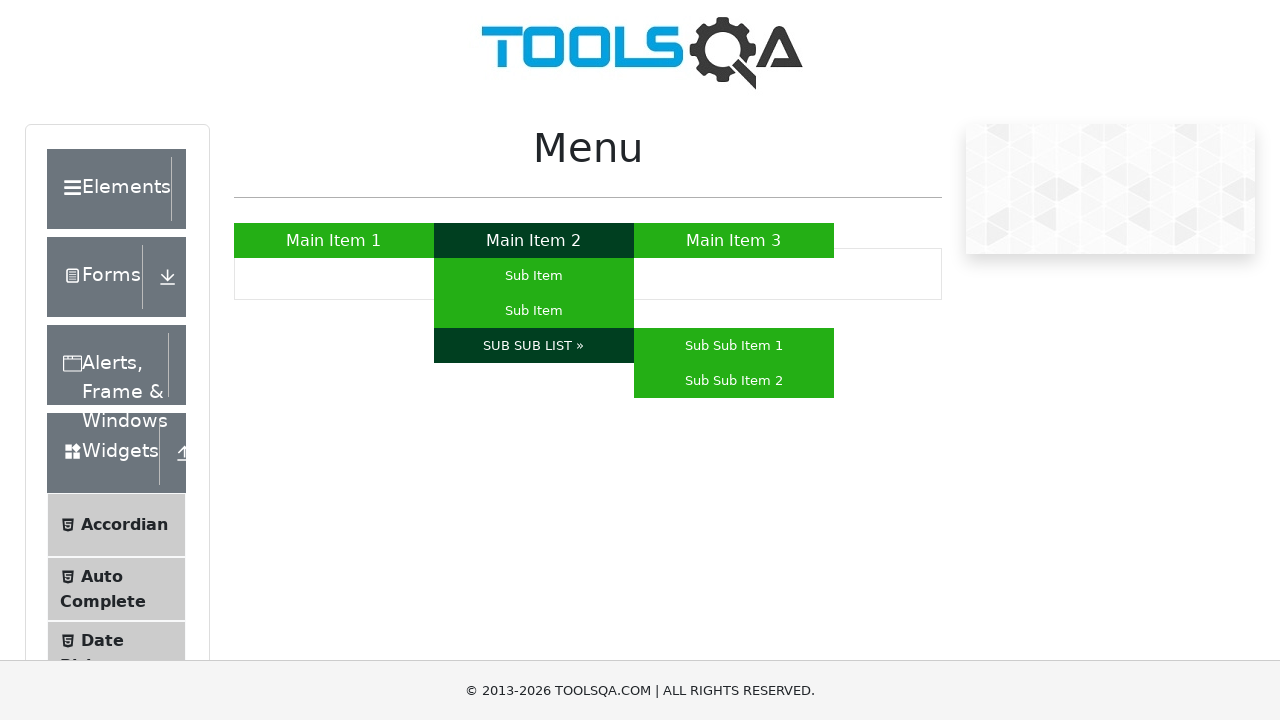